Tests scrolling functionality on a large page by scrolling down to the CYDEO link and then back up to the Home link using JavaScript executor

Starting URL: https://practice.cydeo.com/large

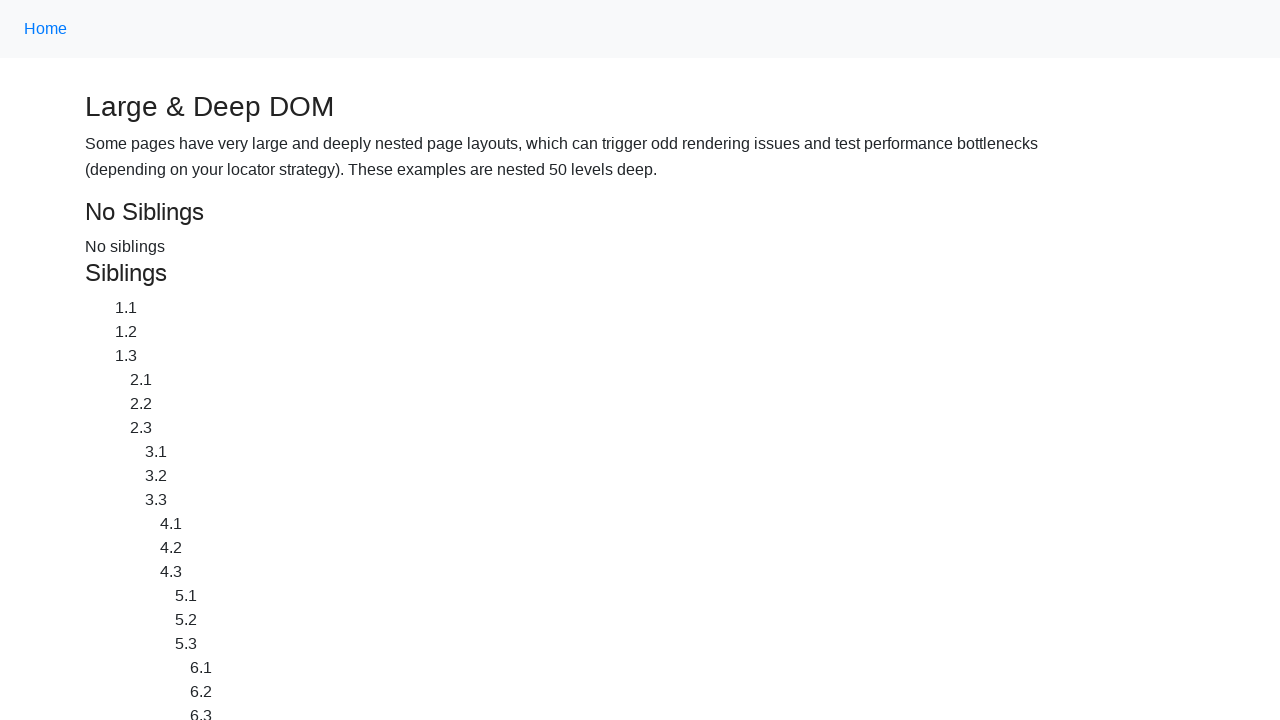

Located CYDEO link element
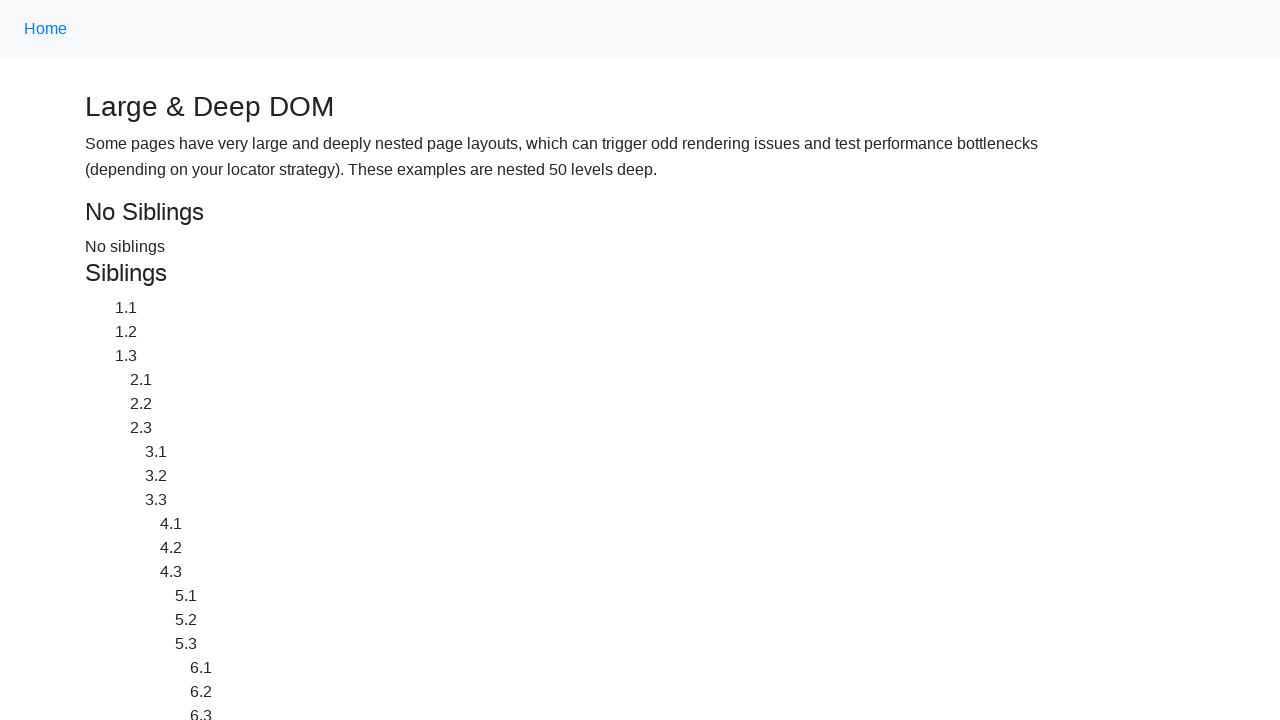

Located Home link element
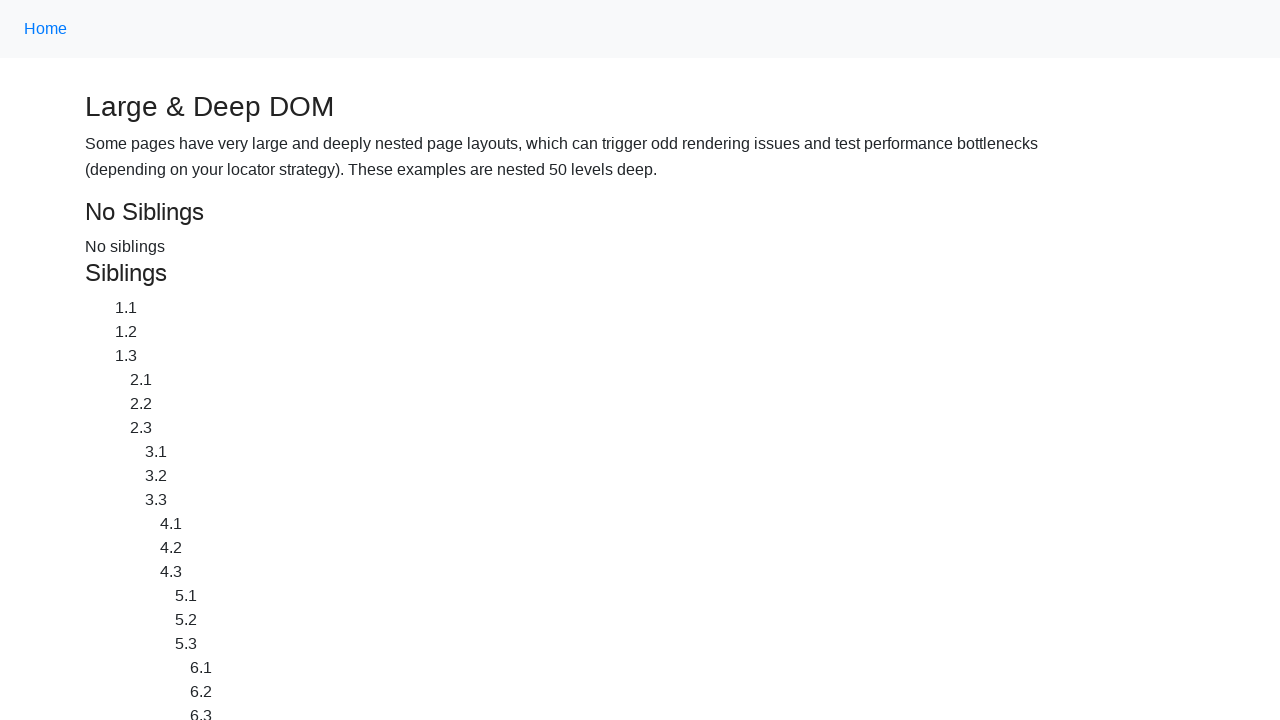

Scrolled down to CYDEO link using JavaScript
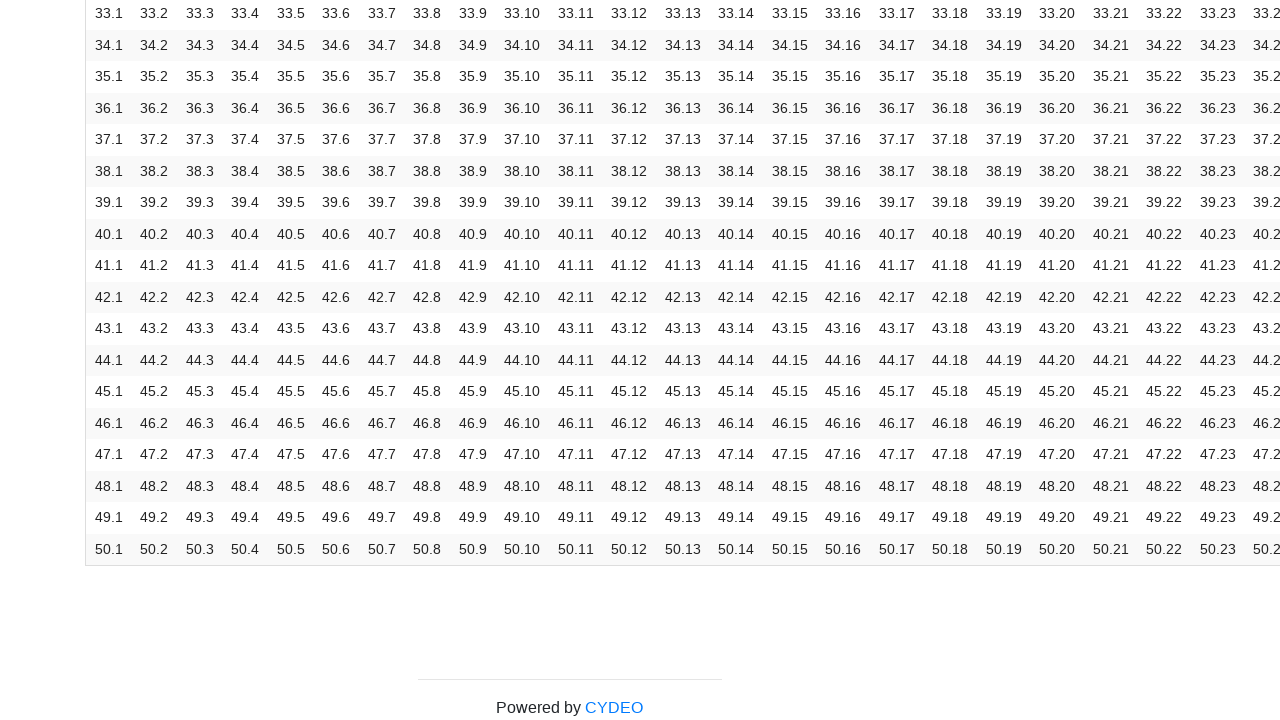

Waited 2 seconds for scroll animation to complete
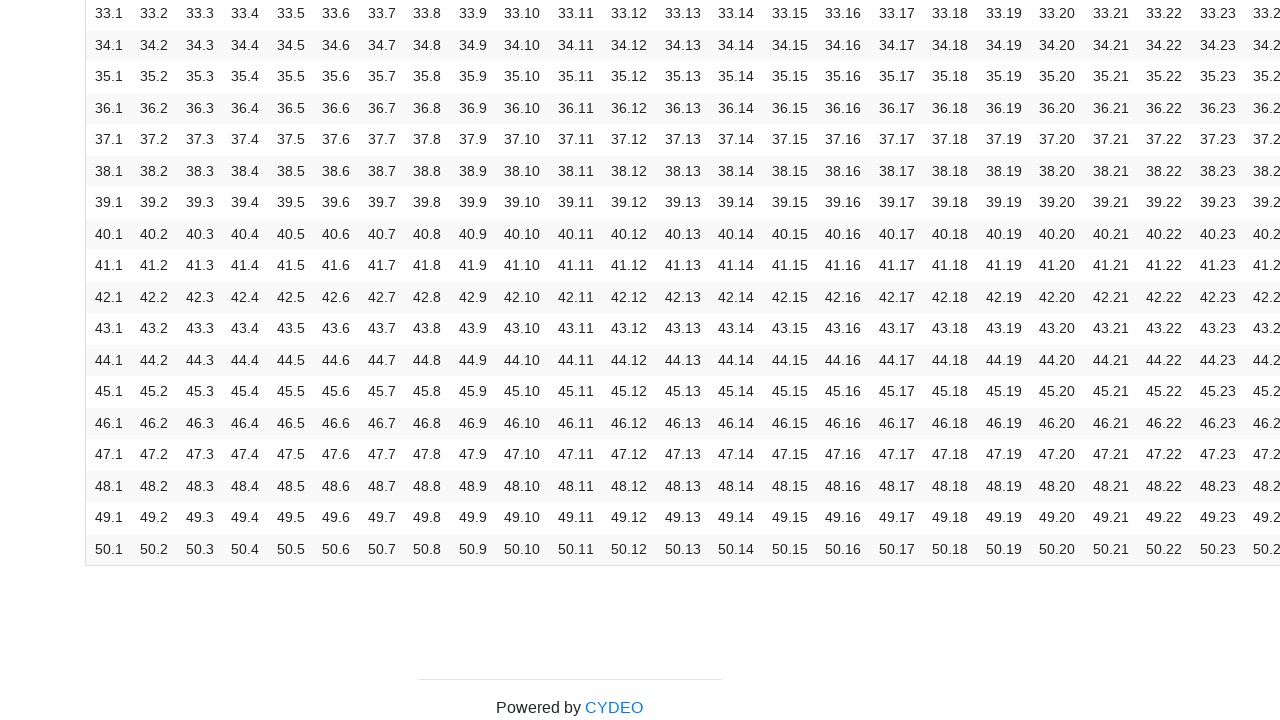

Scrolled up to Home link using JavaScript
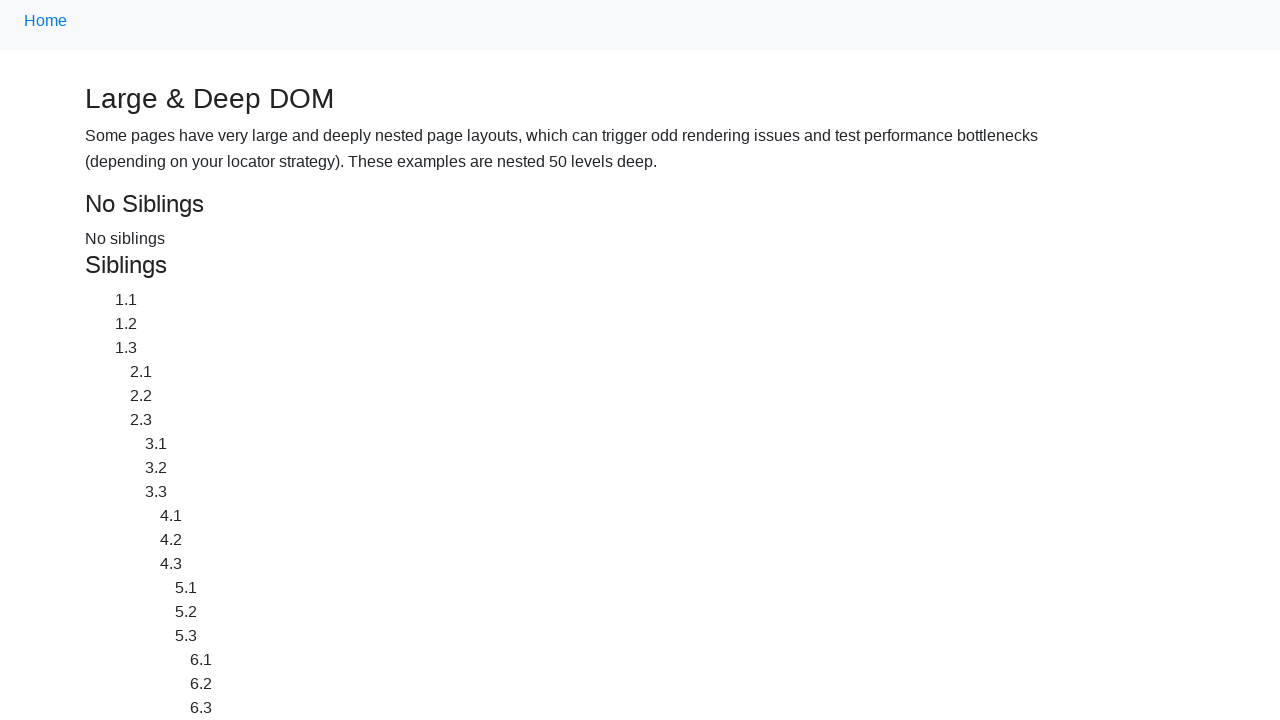

Waited 2 seconds for scroll animation to complete
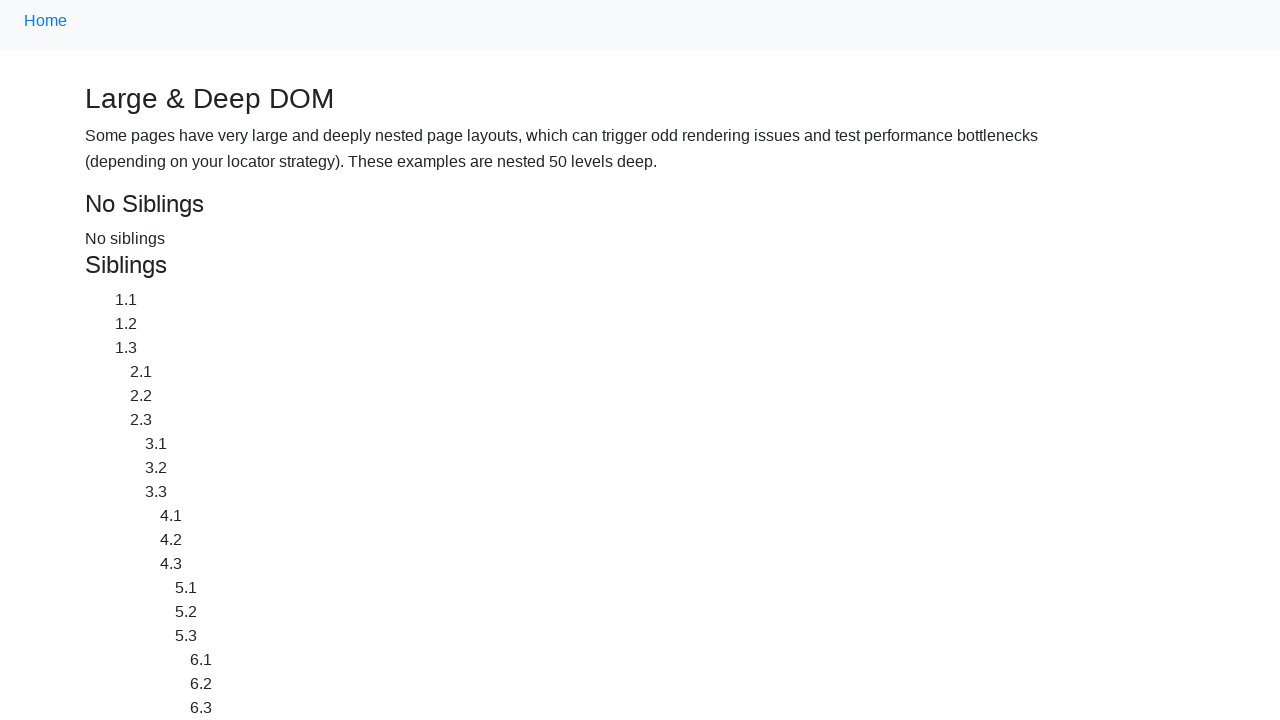

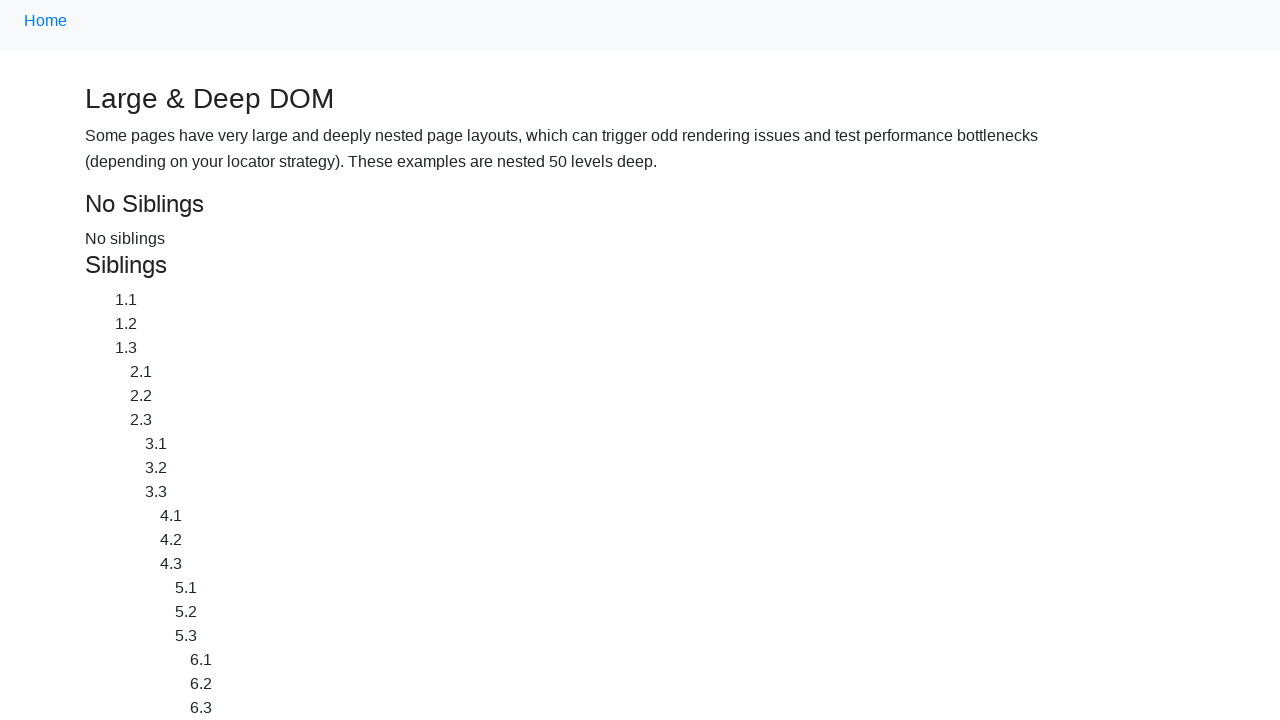